Tests clearing the complete state of all items by checking and unchecking toggle all

Starting URL: https://demo.playwright.dev/todomvc

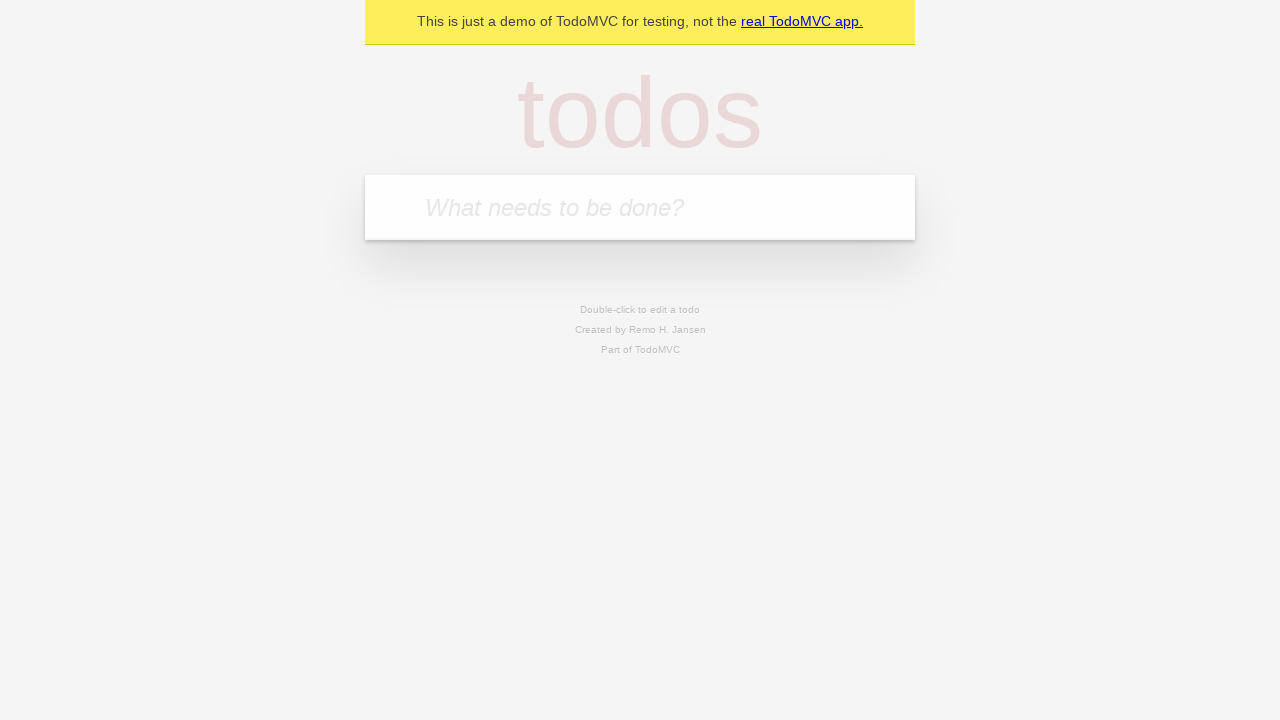

Filled first todo item with 'buy some cheese' on internal:attr=[placeholder="What needs to be done?"i]
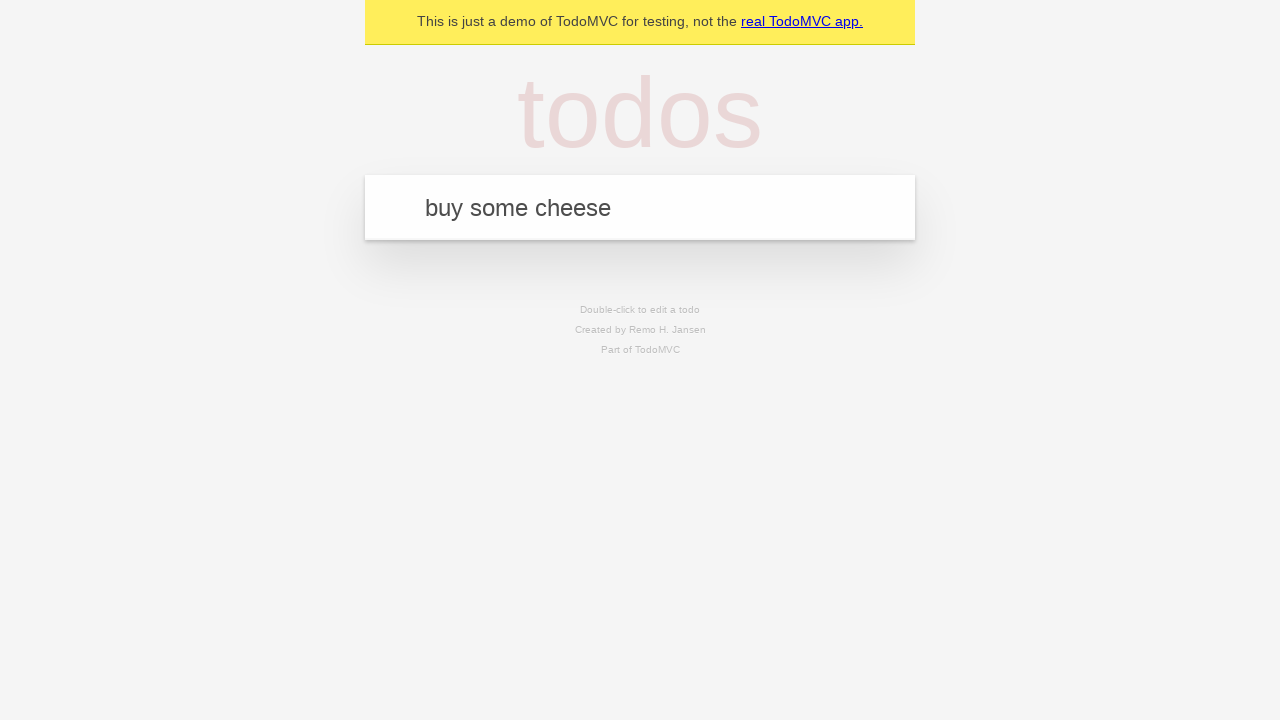

Pressed Enter to add first todo on internal:attr=[placeholder="What needs to be done?"i]
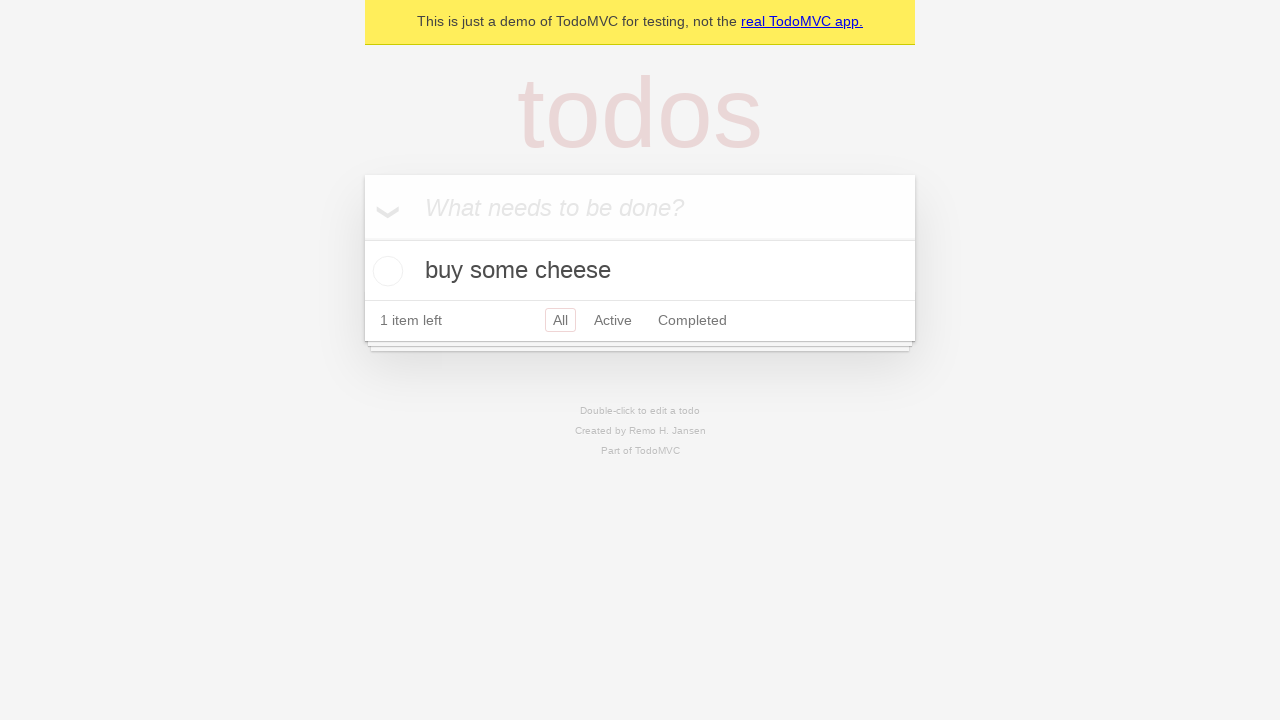

Filled second todo item with 'feed the cat' on internal:attr=[placeholder="What needs to be done?"i]
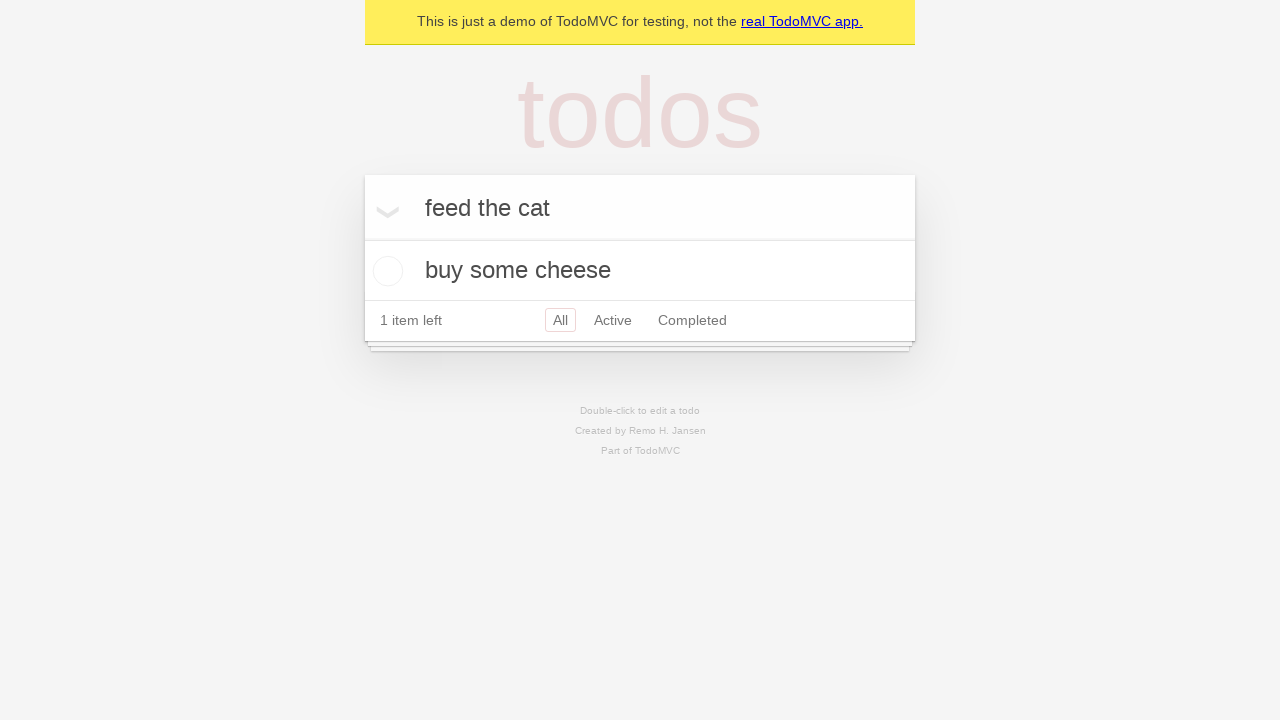

Pressed Enter to add second todo on internal:attr=[placeholder="What needs to be done?"i]
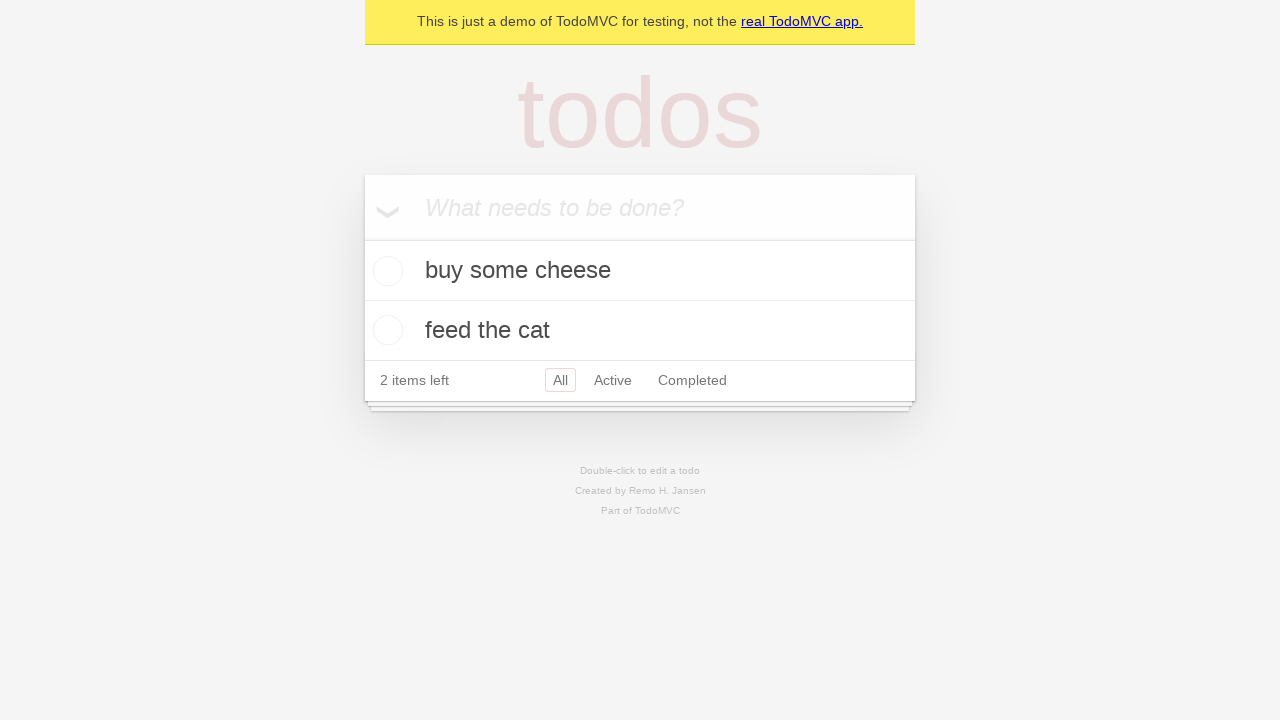

Filled third todo item with 'book a doctors appointment' on internal:attr=[placeholder="What needs to be done?"i]
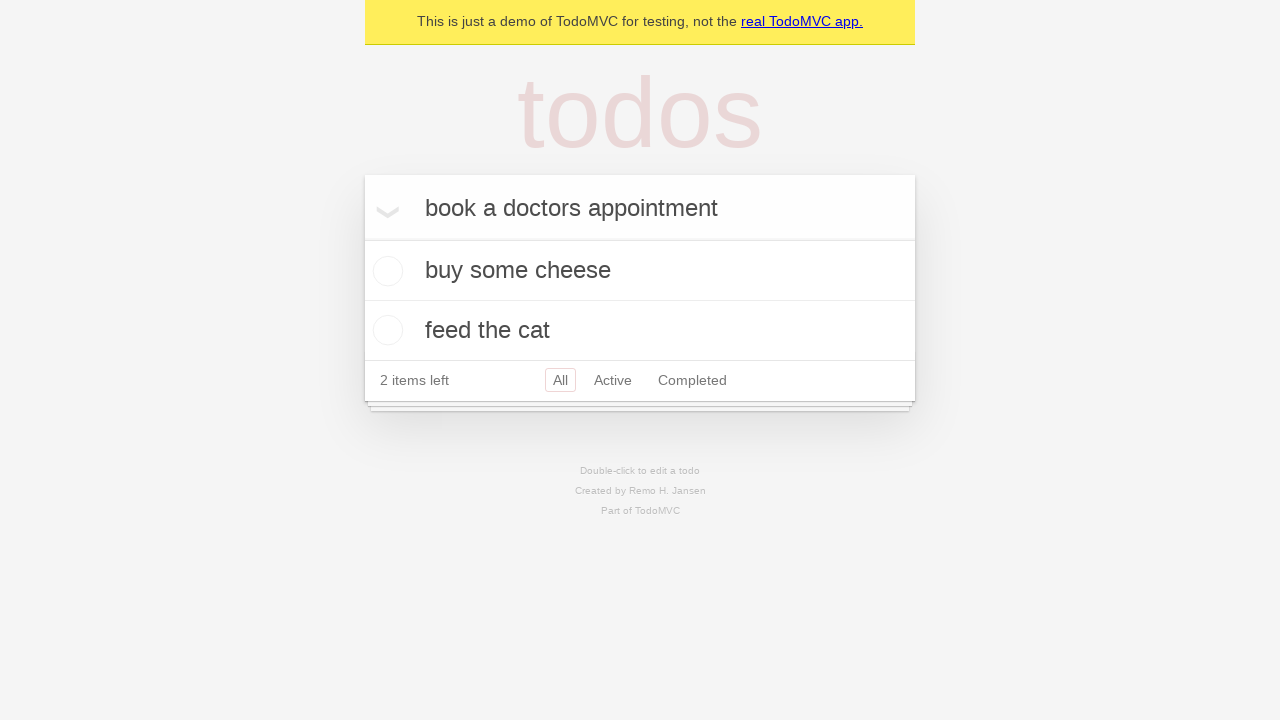

Pressed Enter to add third todo on internal:attr=[placeholder="What needs to be done?"i]
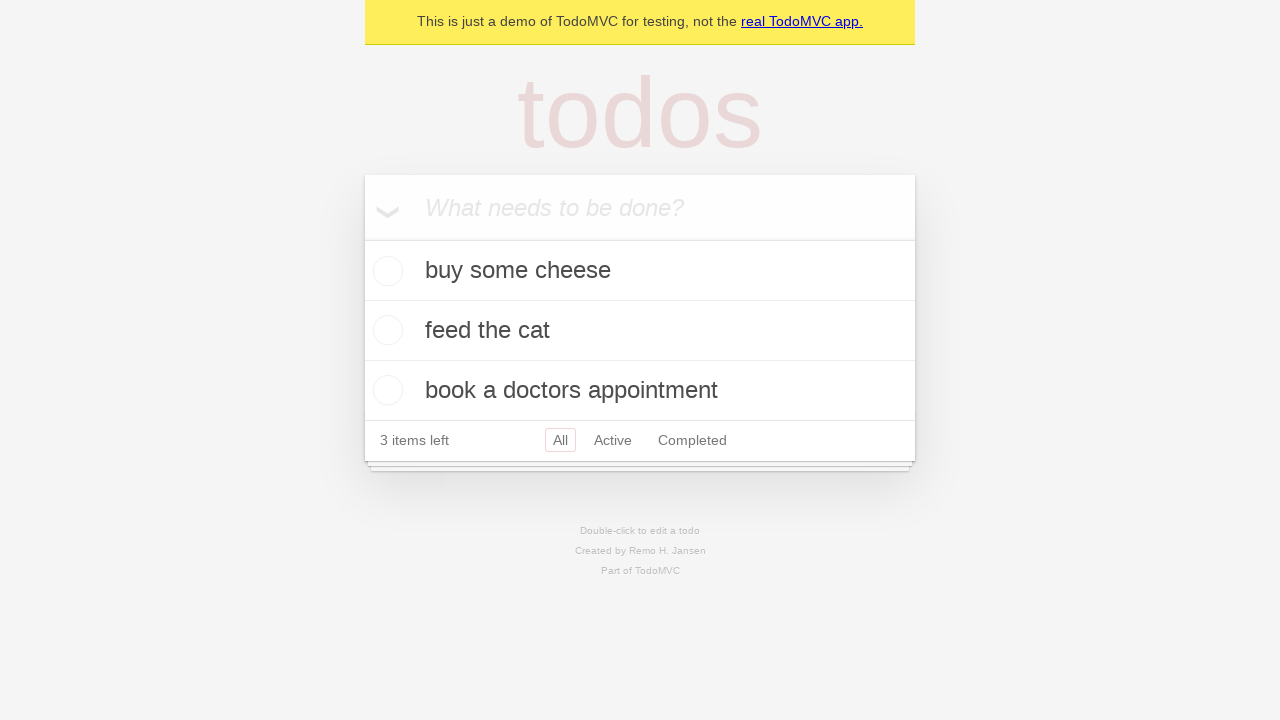

All three todo items loaded
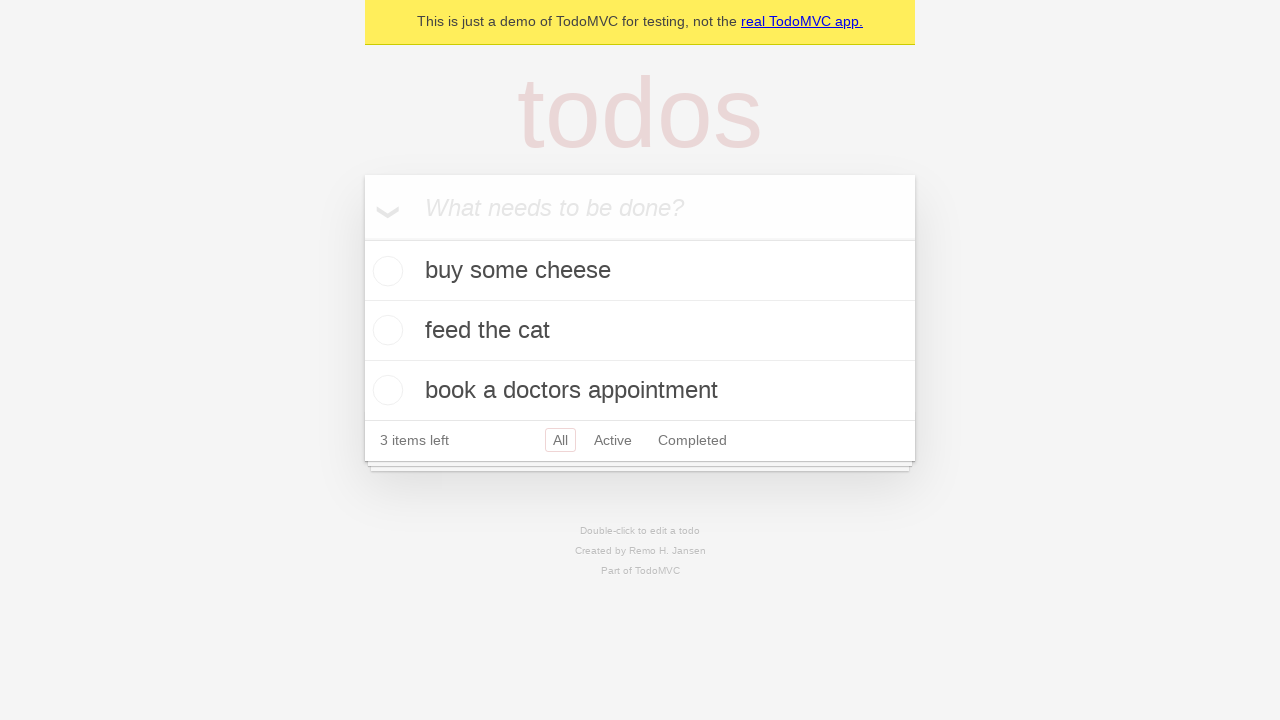

Checked toggle all to mark all items as complete at (362, 238) on internal:label="Mark all as complete"i
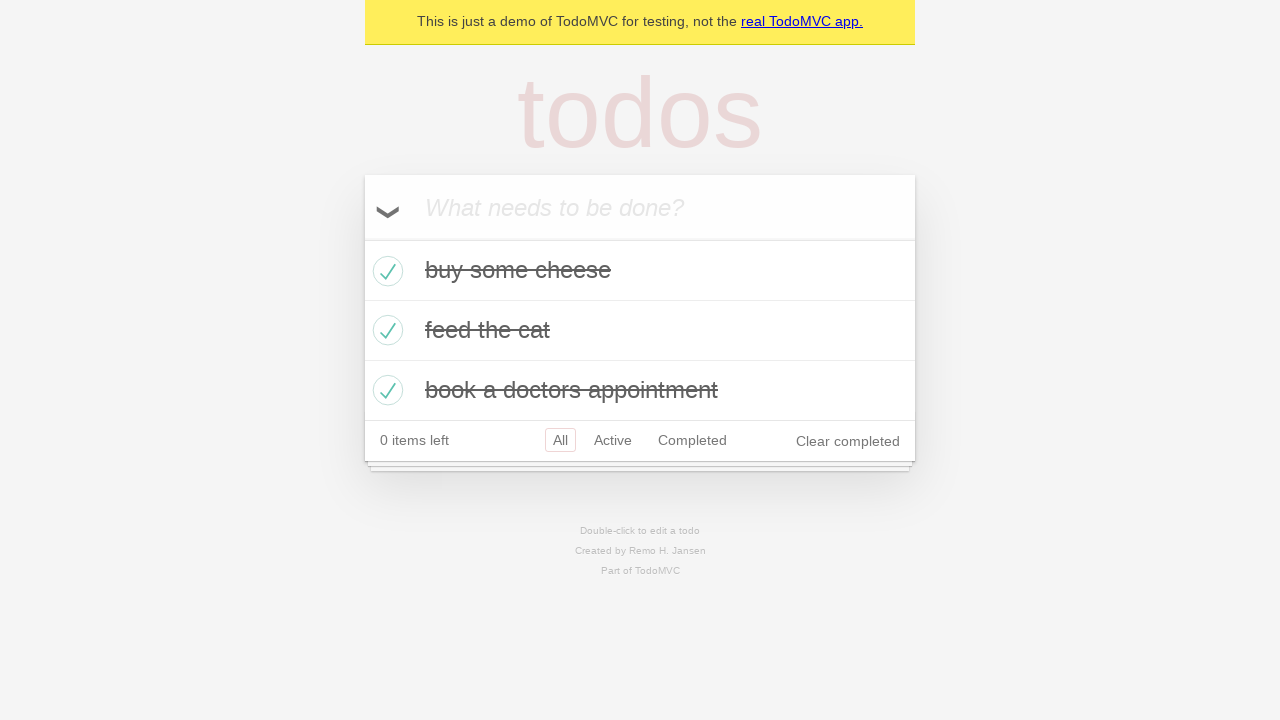

Unchecked toggle all to clear complete state of all items at (362, 238) on internal:label="Mark all as complete"i
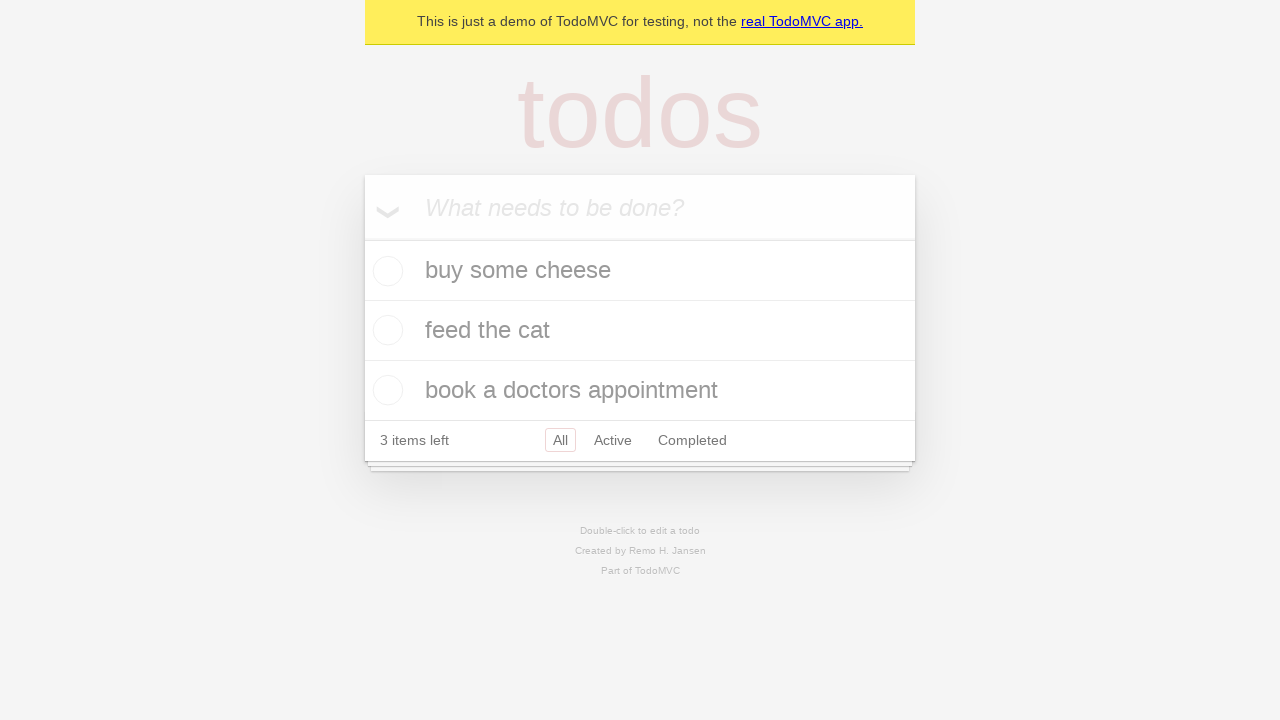

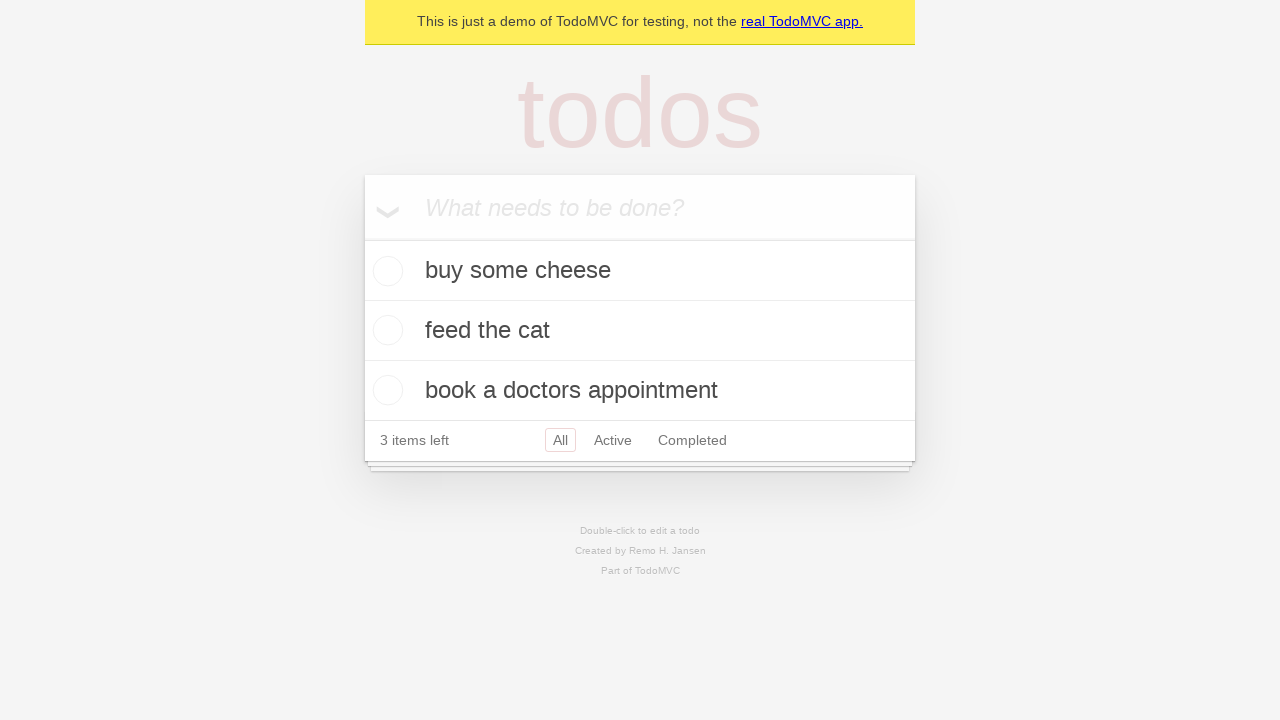